Tests opting out of A/B tests by adding a cookie on the homepage before navigating to the A/B test page

Starting URL: http://the-internet.herokuapp.com

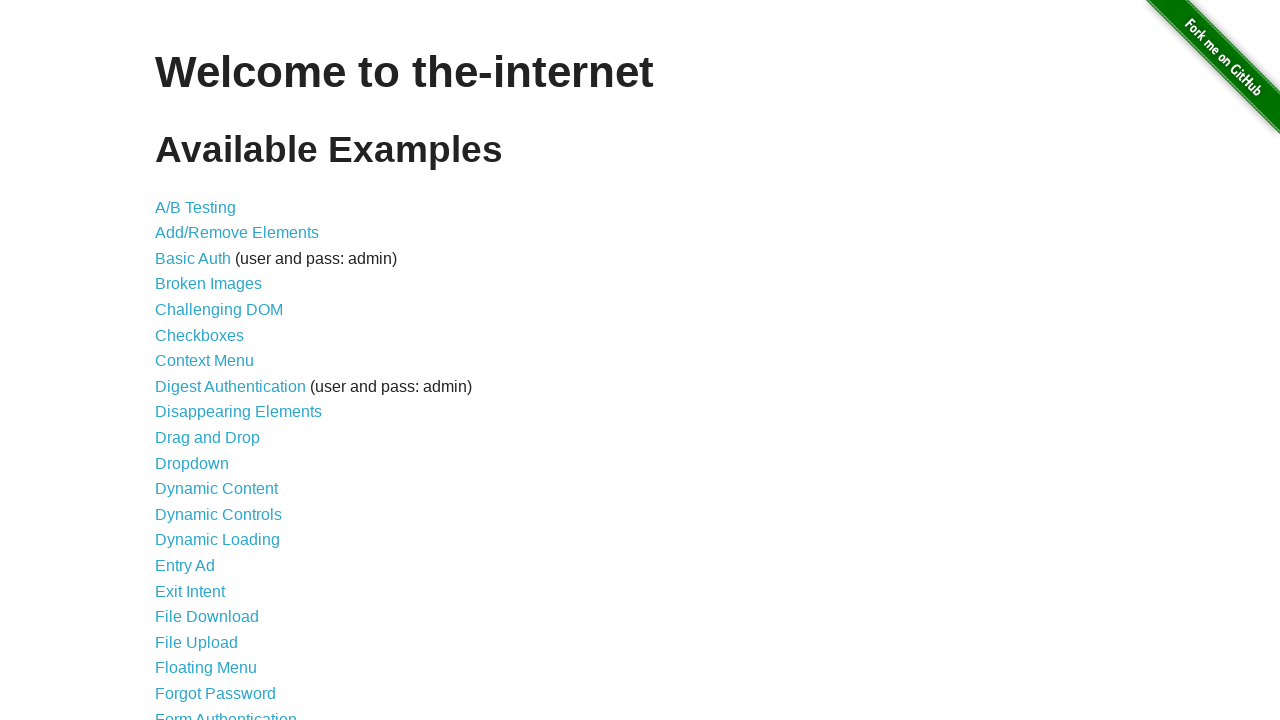

Added optimizelyOptOut cookie to opt out of A/B tests
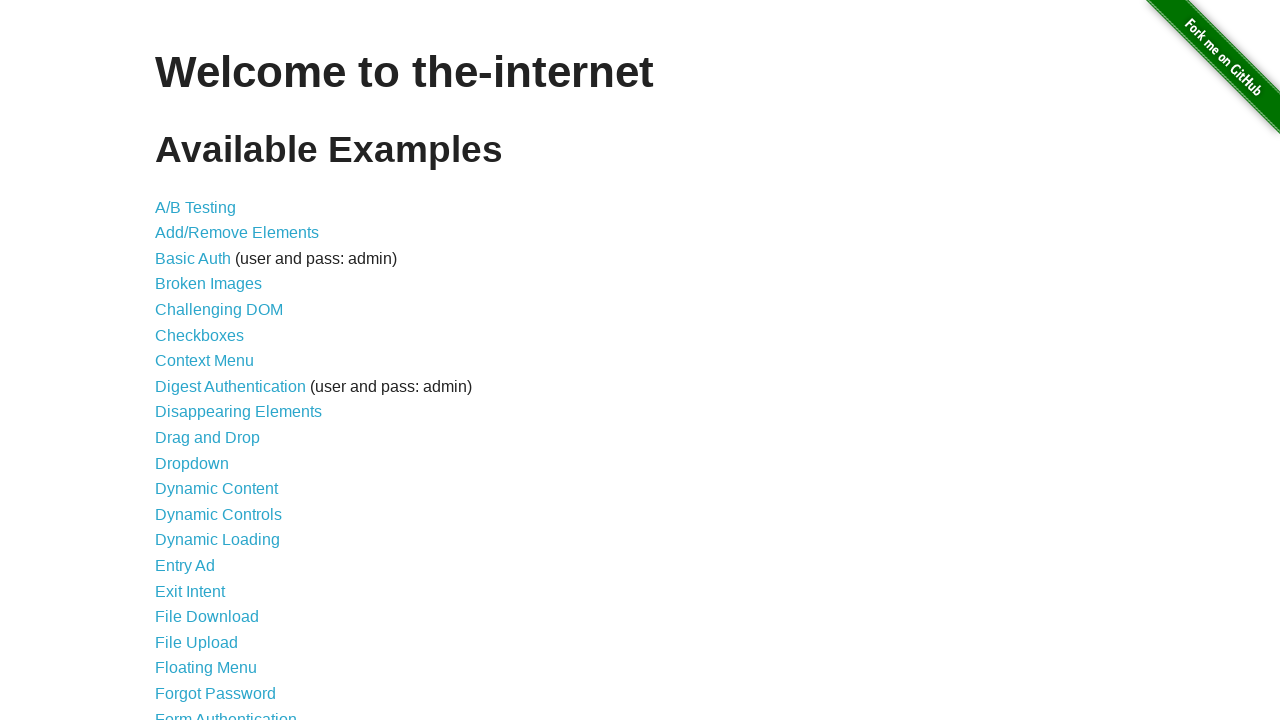

Navigated to A/B test page at http://the-internet.herokuapp.com/abtest
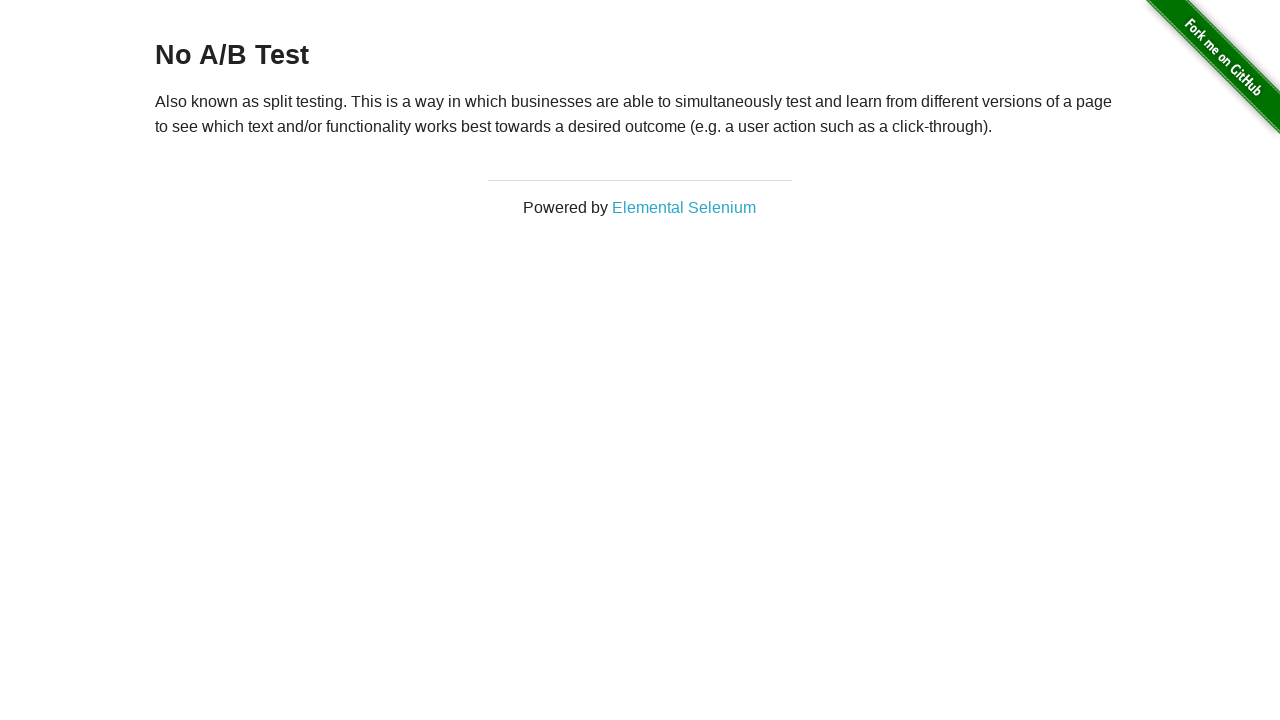

Retrieved heading text to verify A/B test opt-out status
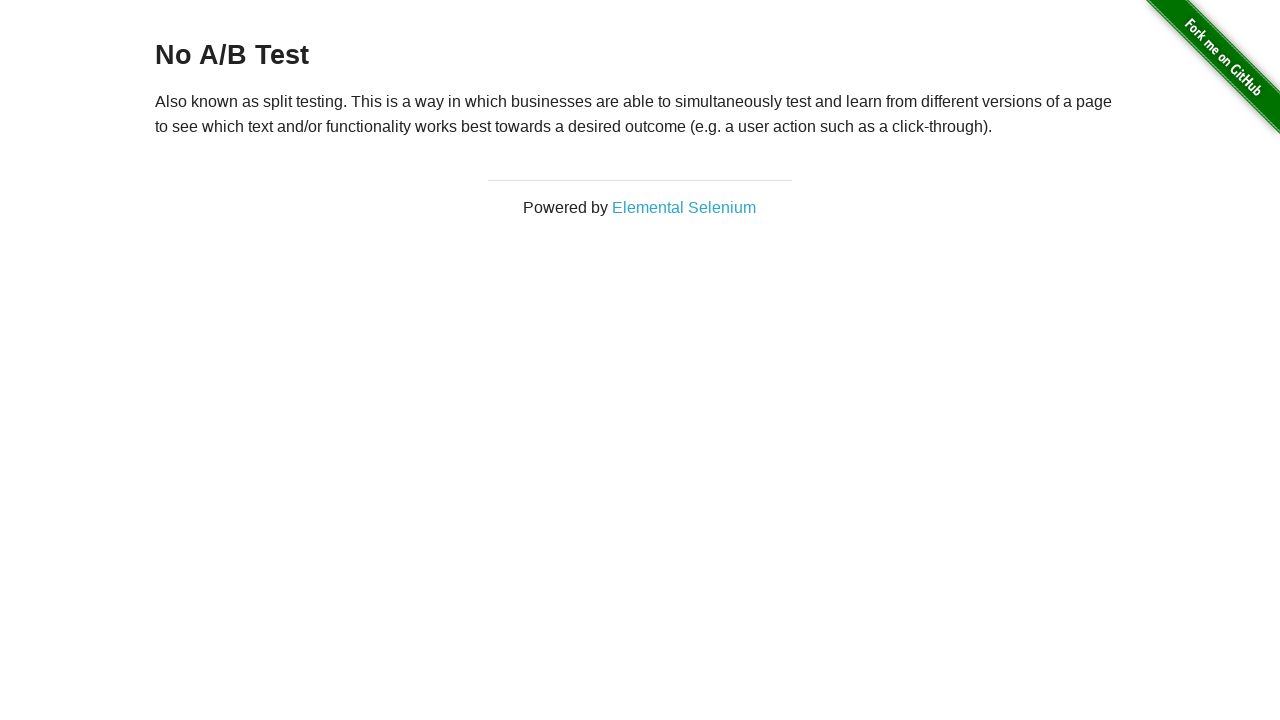

Verified heading text is 'No A/B Test', confirming successful opt-out
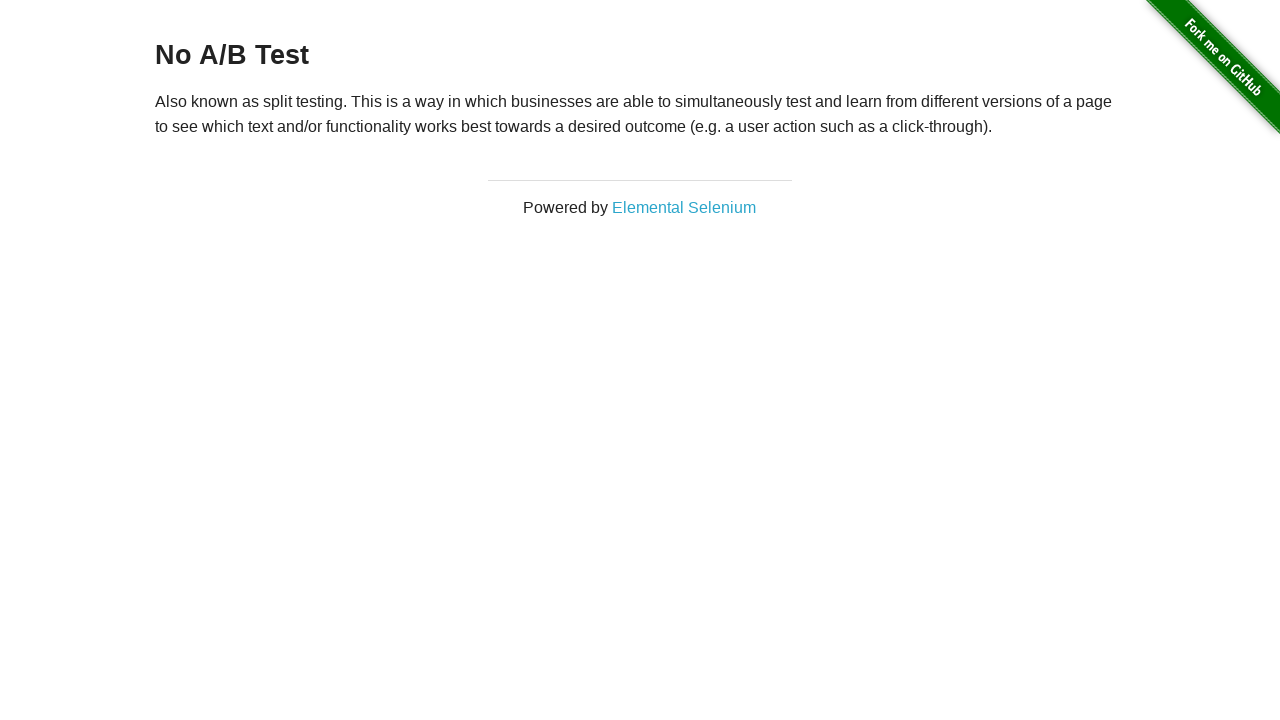

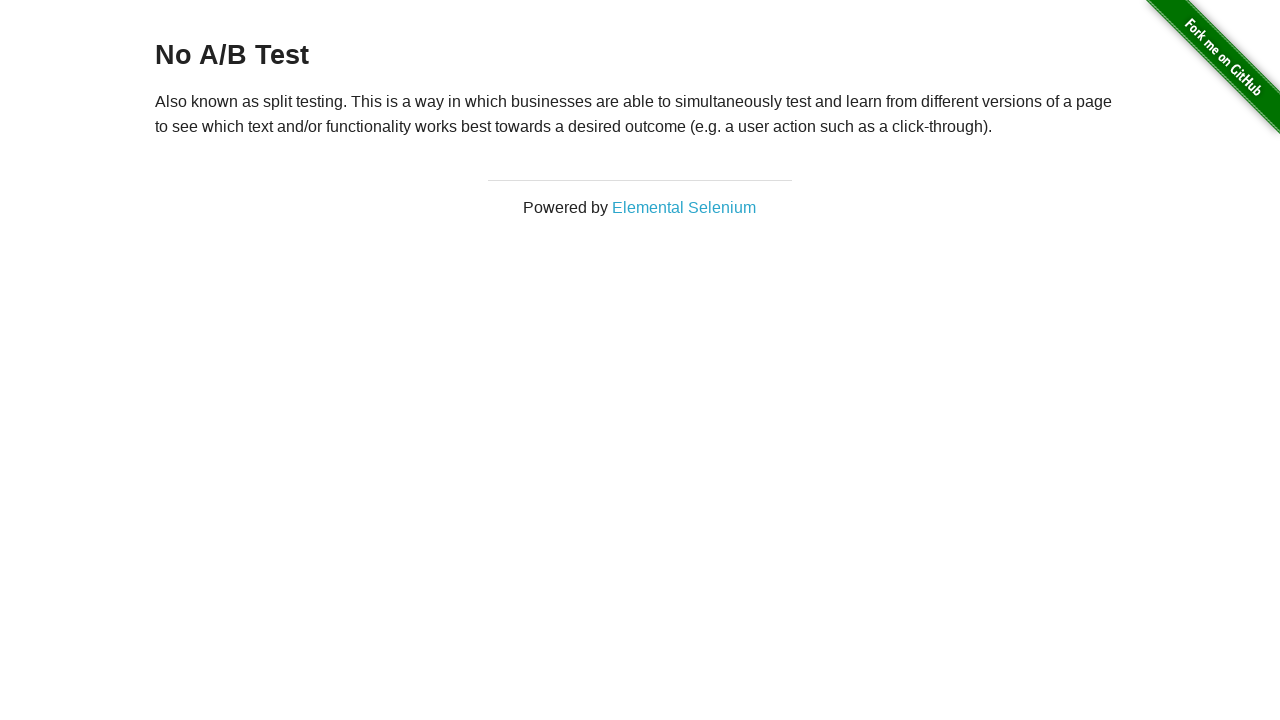